Tests clearing the complete state of all items by checking then unchecking the toggle all checkbox.

Starting URL: https://demo.playwright.dev/todomvc

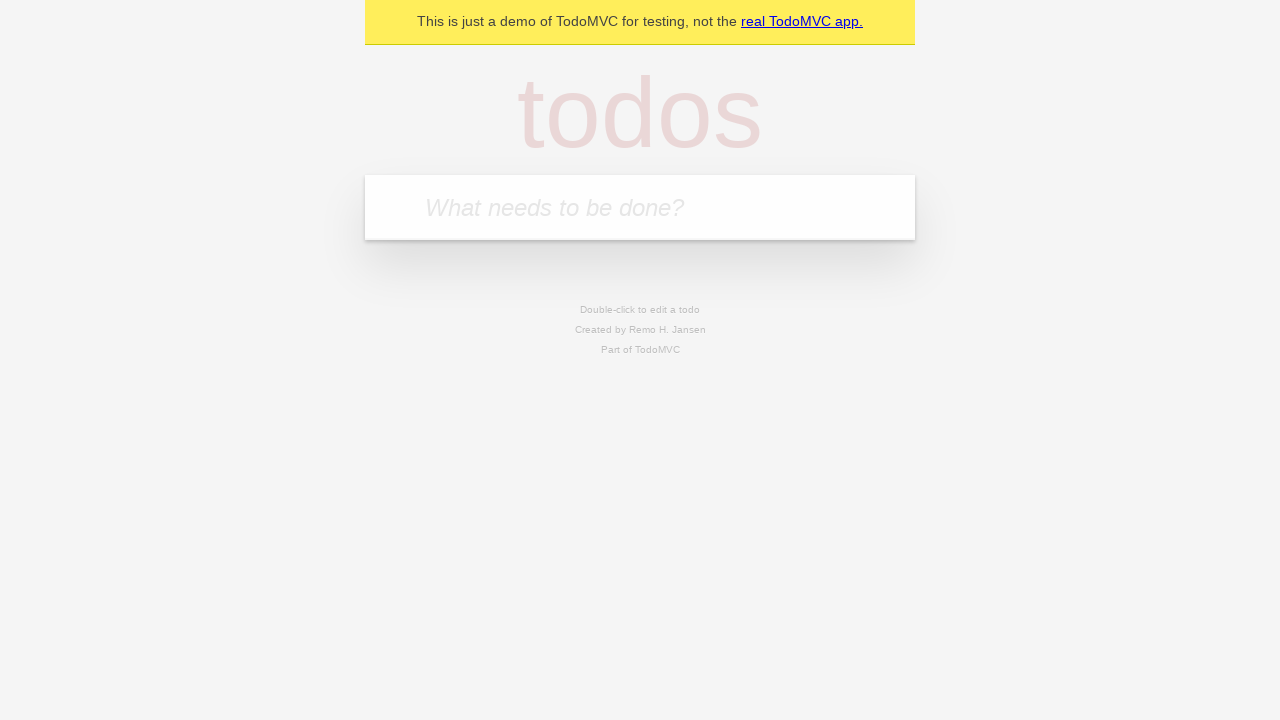

Navigated to TodoMVC demo page
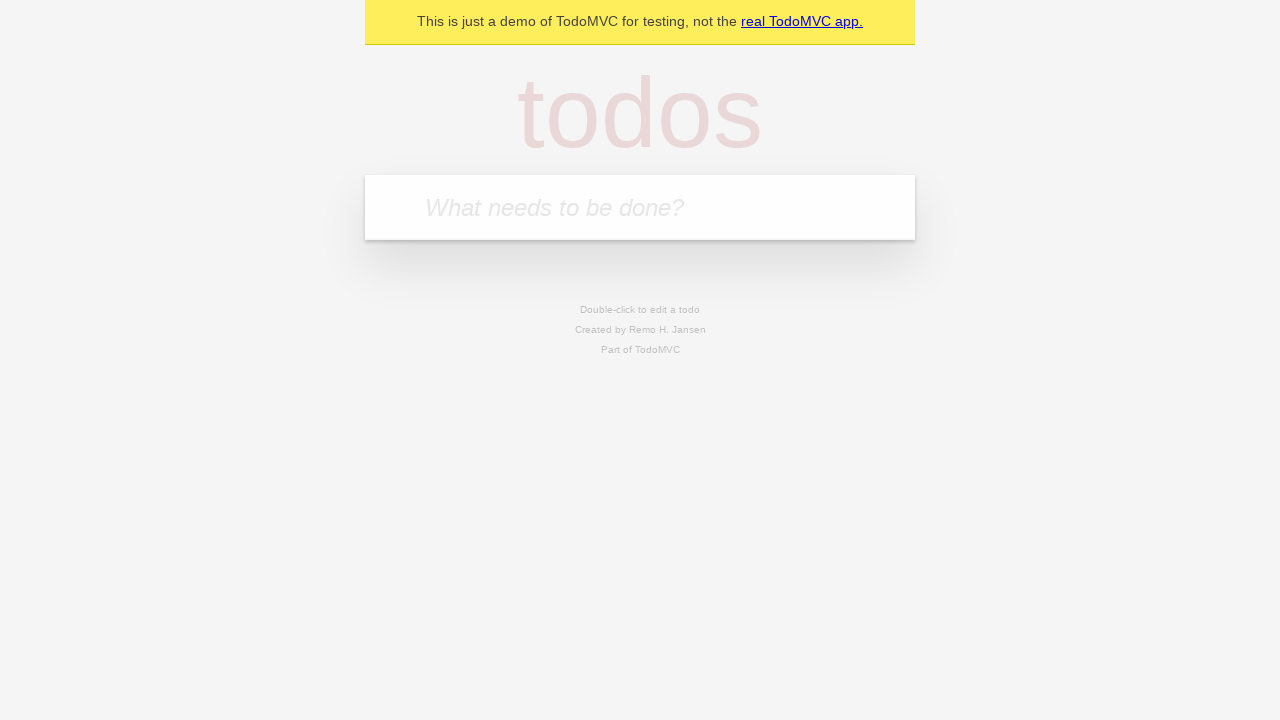

Located the new todo input field
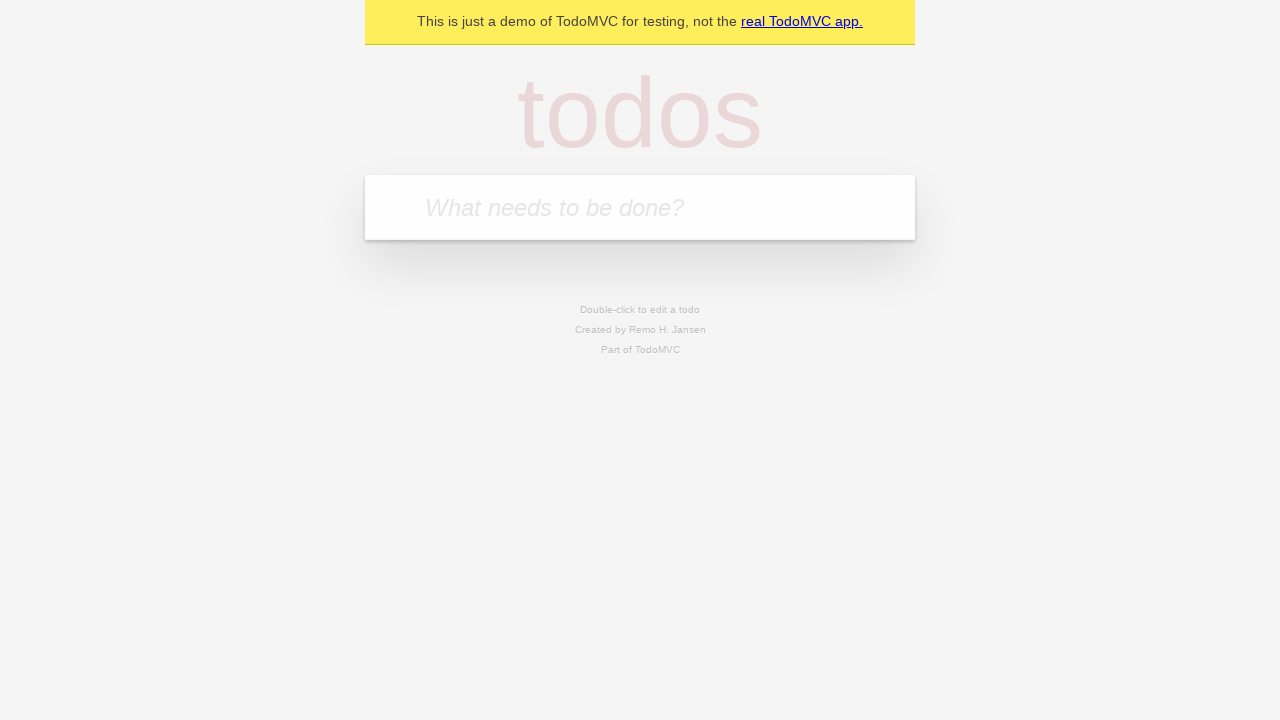

Filled new todo field with 'buy some cheese' on internal:attr=[placeholder="What needs to be done?"i]
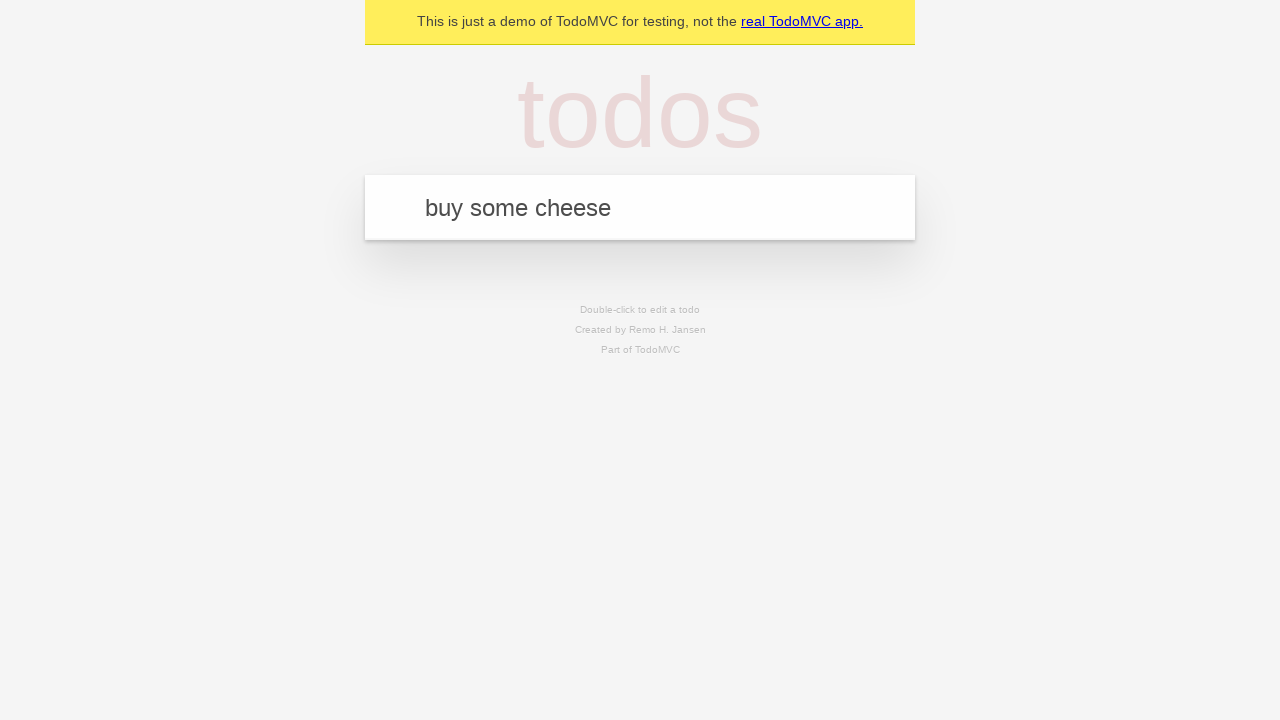

Pressed Enter to add todo 'buy some cheese' on internal:attr=[placeholder="What needs to be done?"i]
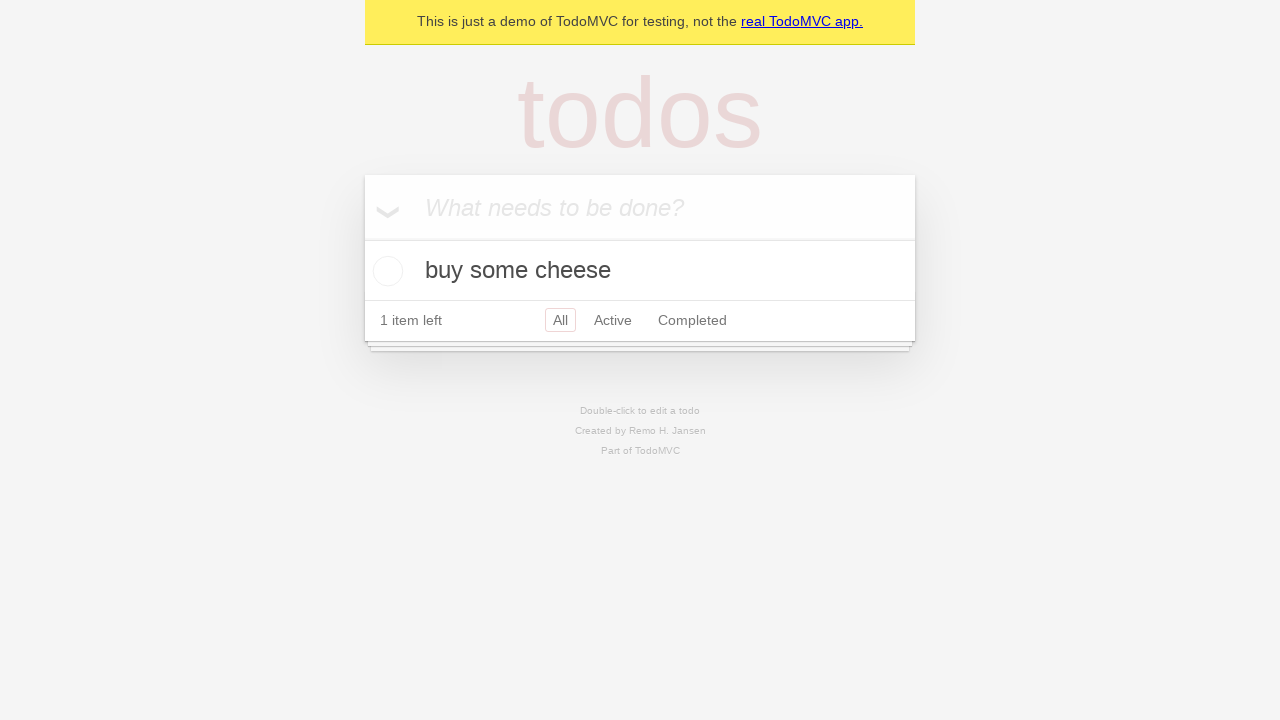

Filled new todo field with 'feed the cat' on internal:attr=[placeholder="What needs to be done?"i]
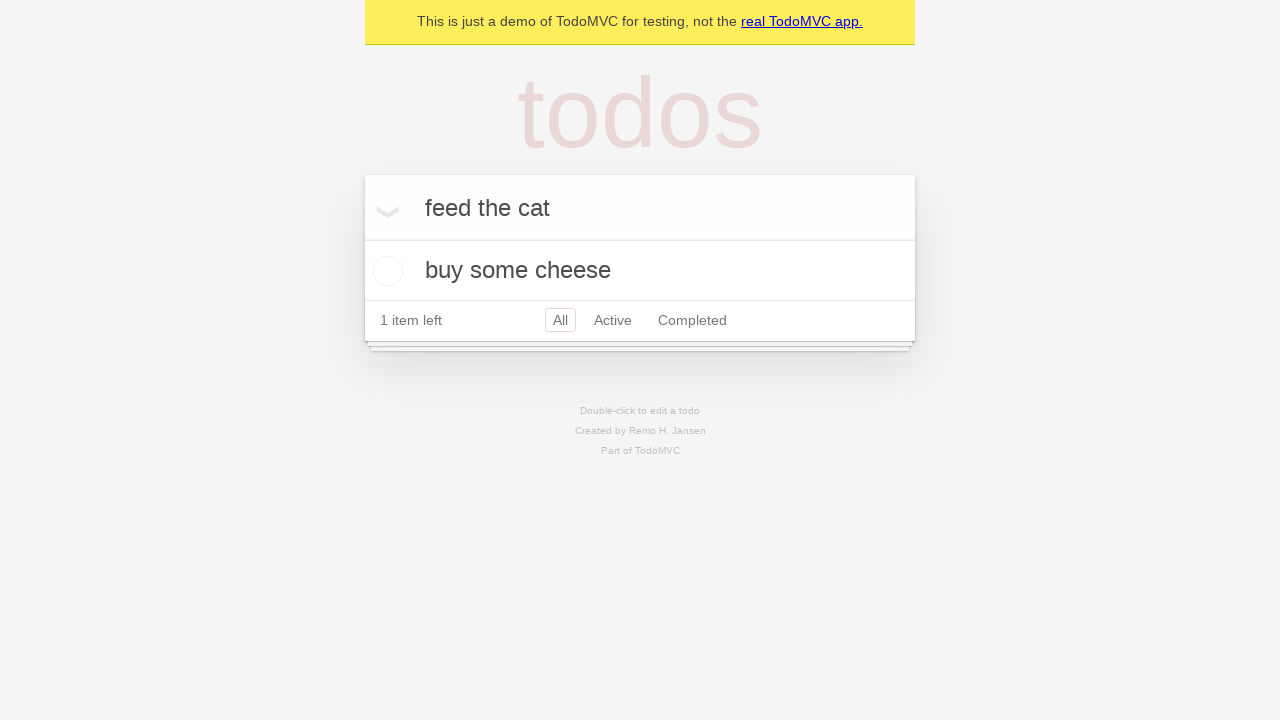

Pressed Enter to add todo 'feed the cat' on internal:attr=[placeholder="What needs to be done?"i]
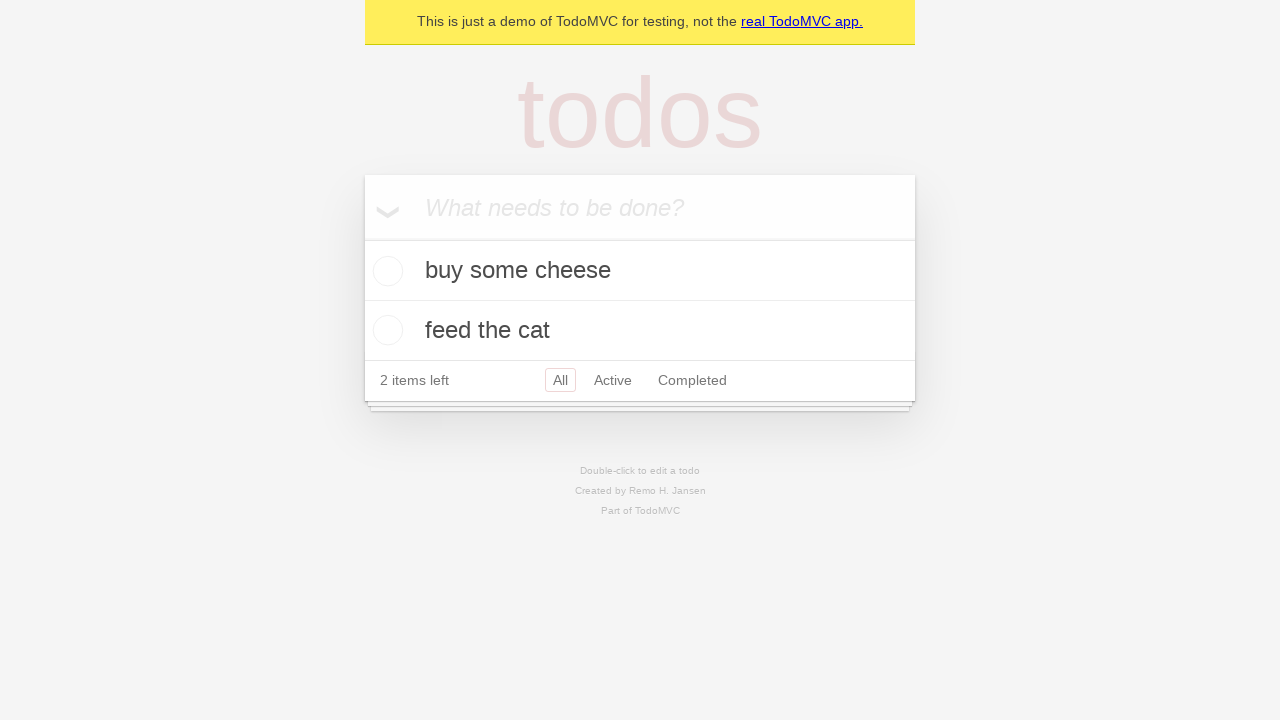

Filled new todo field with 'book a doctors appointment' on internal:attr=[placeholder="What needs to be done?"i]
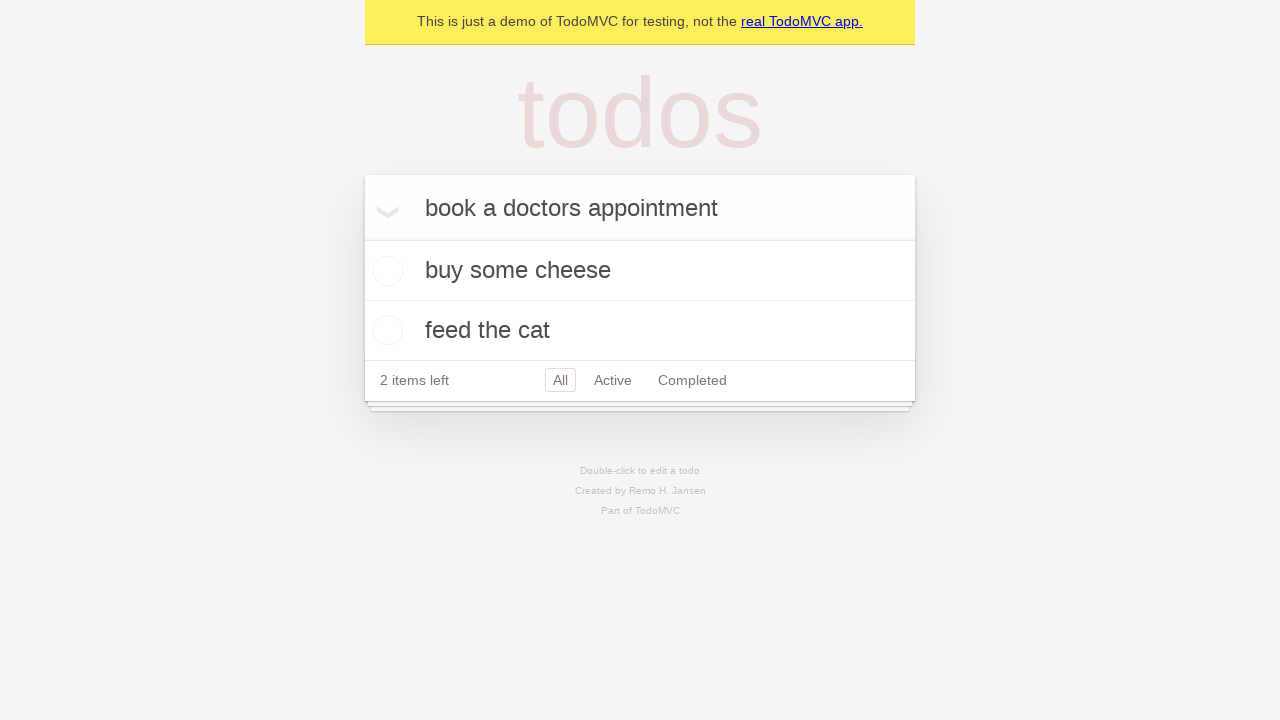

Pressed Enter to add todo 'book a doctors appointment' on internal:attr=[placeholder="What needs to be done?"i]
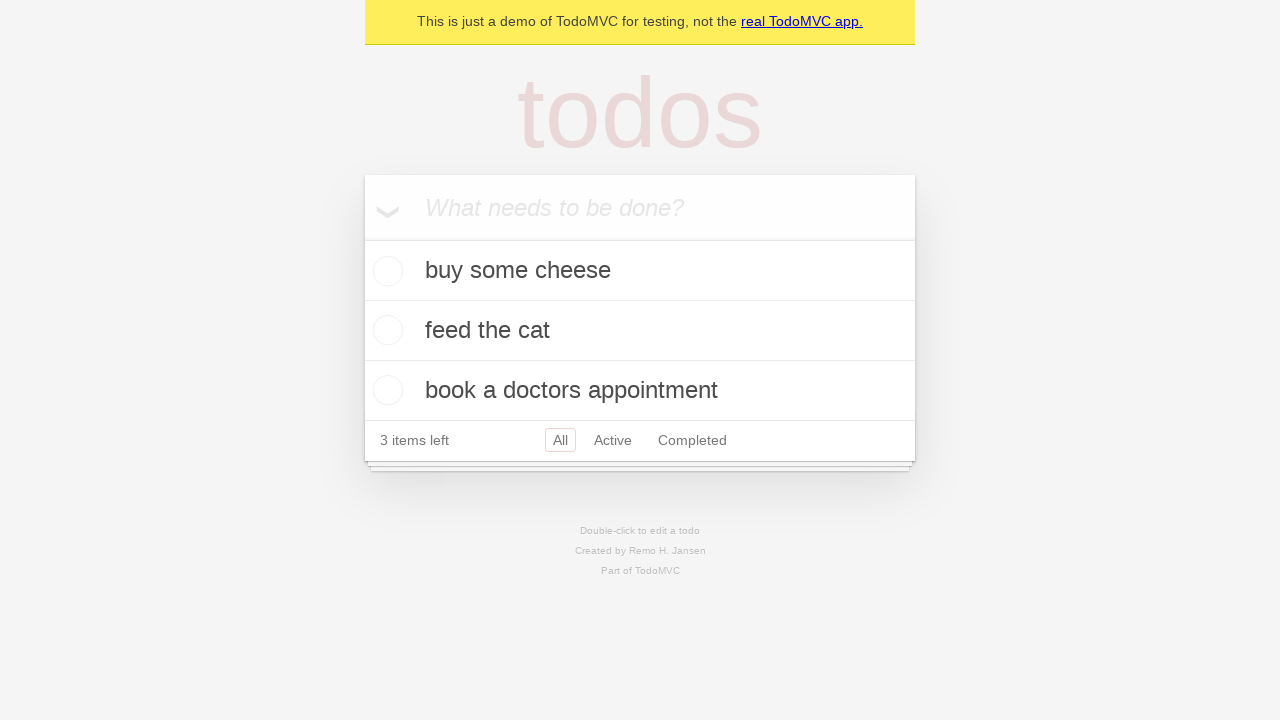

Located the toggle all checkbox
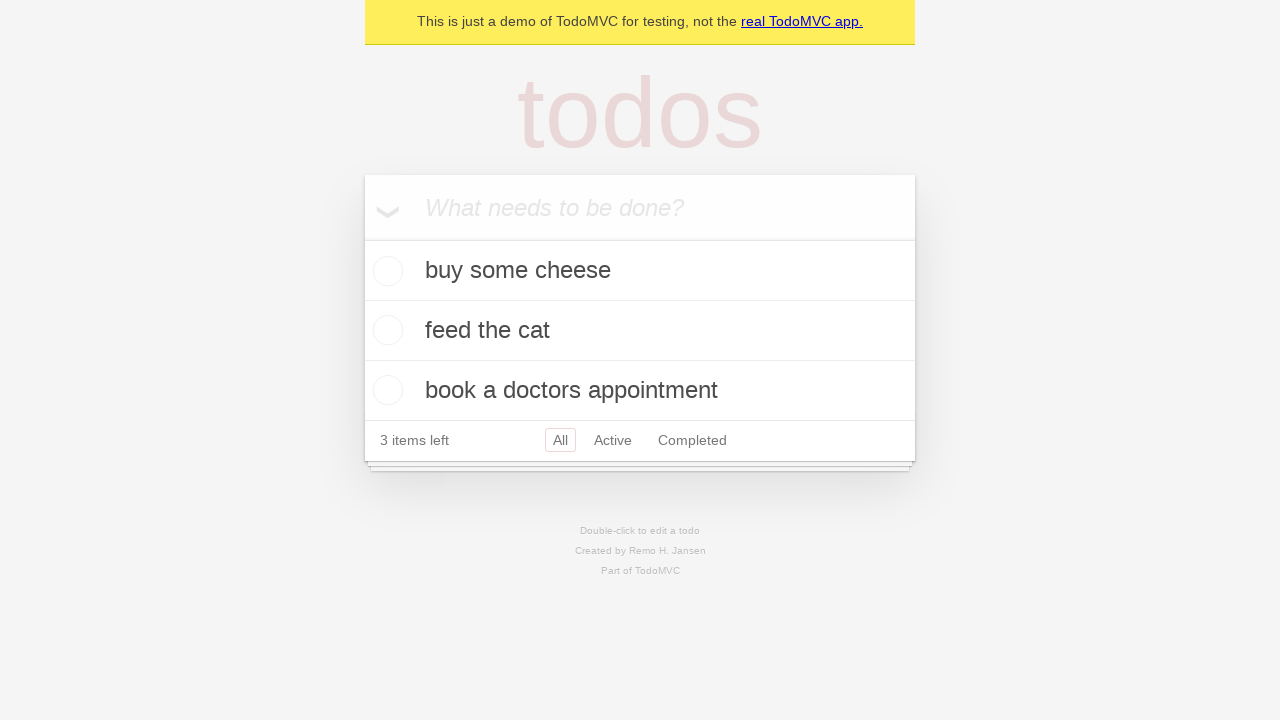

Checked the toggle all checkbox to mark all items as complete at (362, 238) on internal:label="Mark all as complete"i
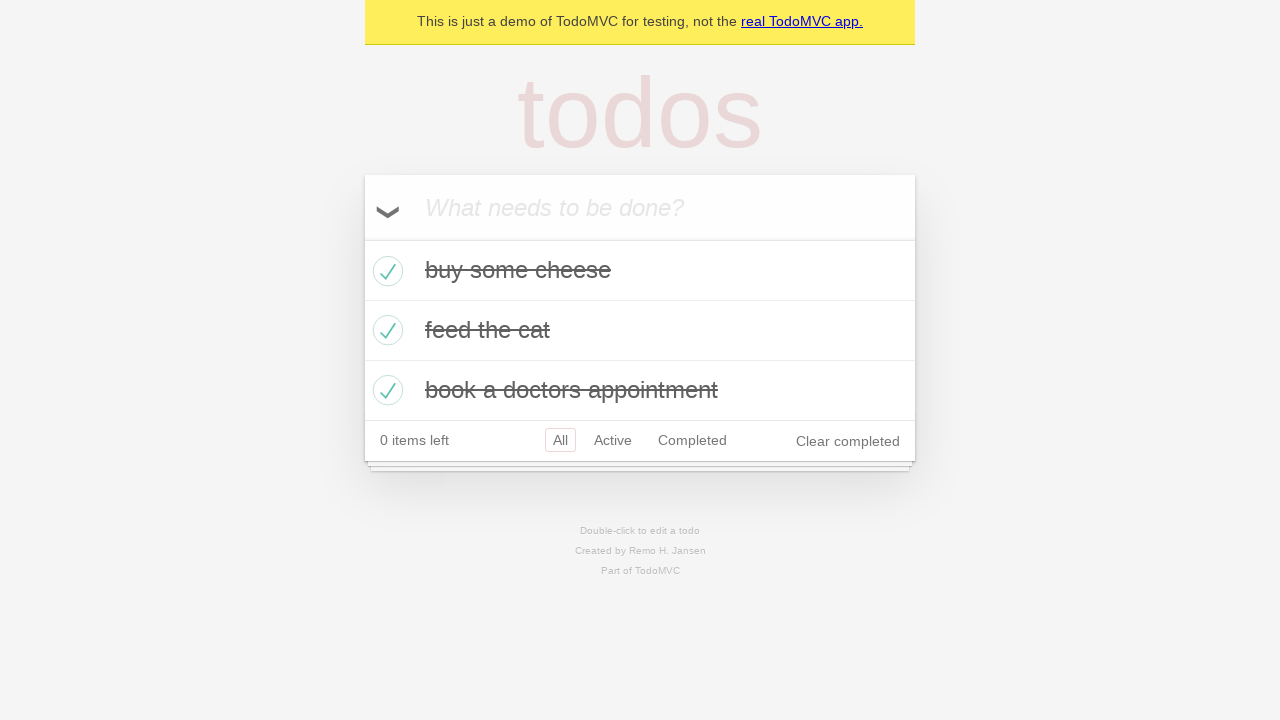

Unchecked the toggle all checkbox to clear complete state of all items at (362, 238) on internal:label="Mark all as complete"i
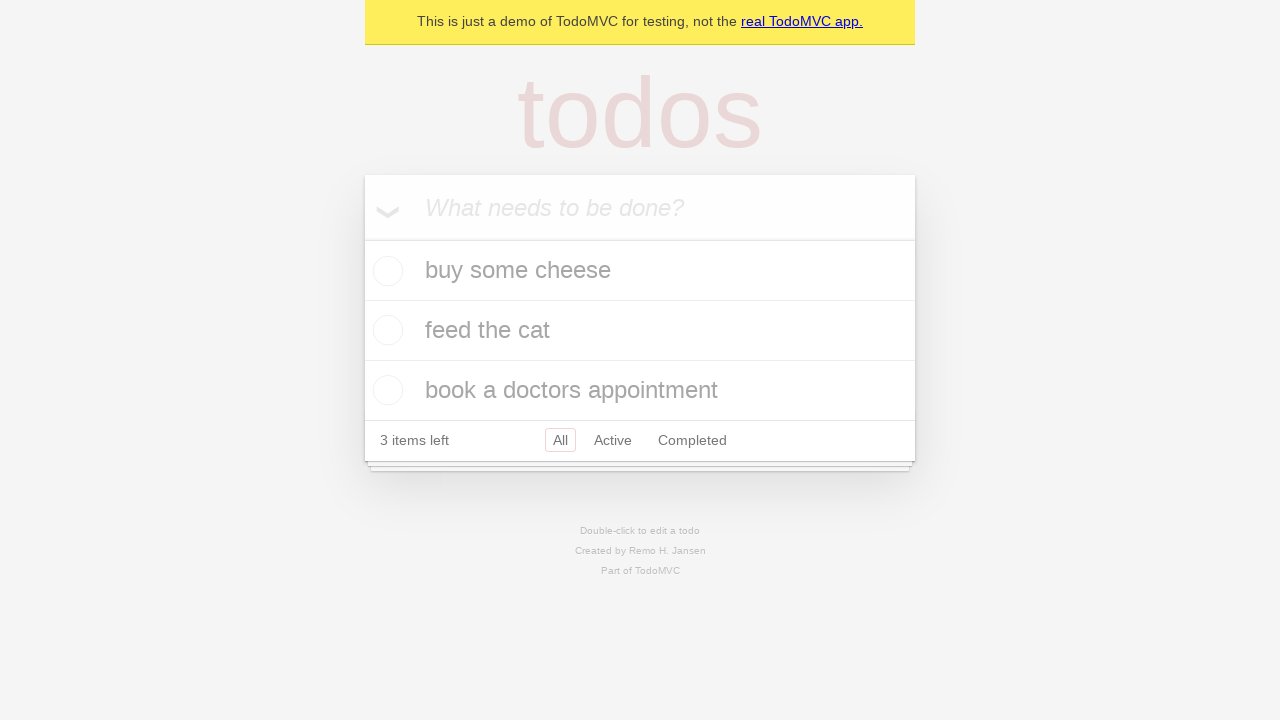

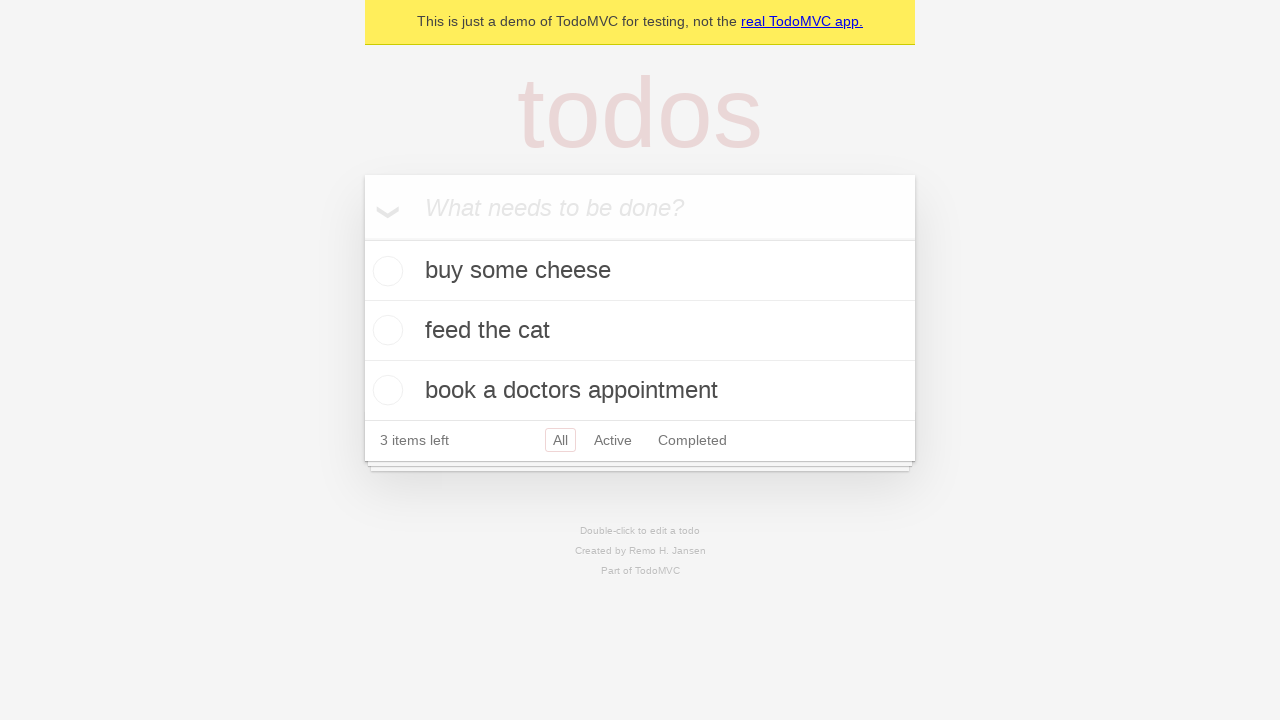